Tests login form with valid username and invalid password to verify the credentials mismatch error message

Starting URL: https://www.saucedemo.com/

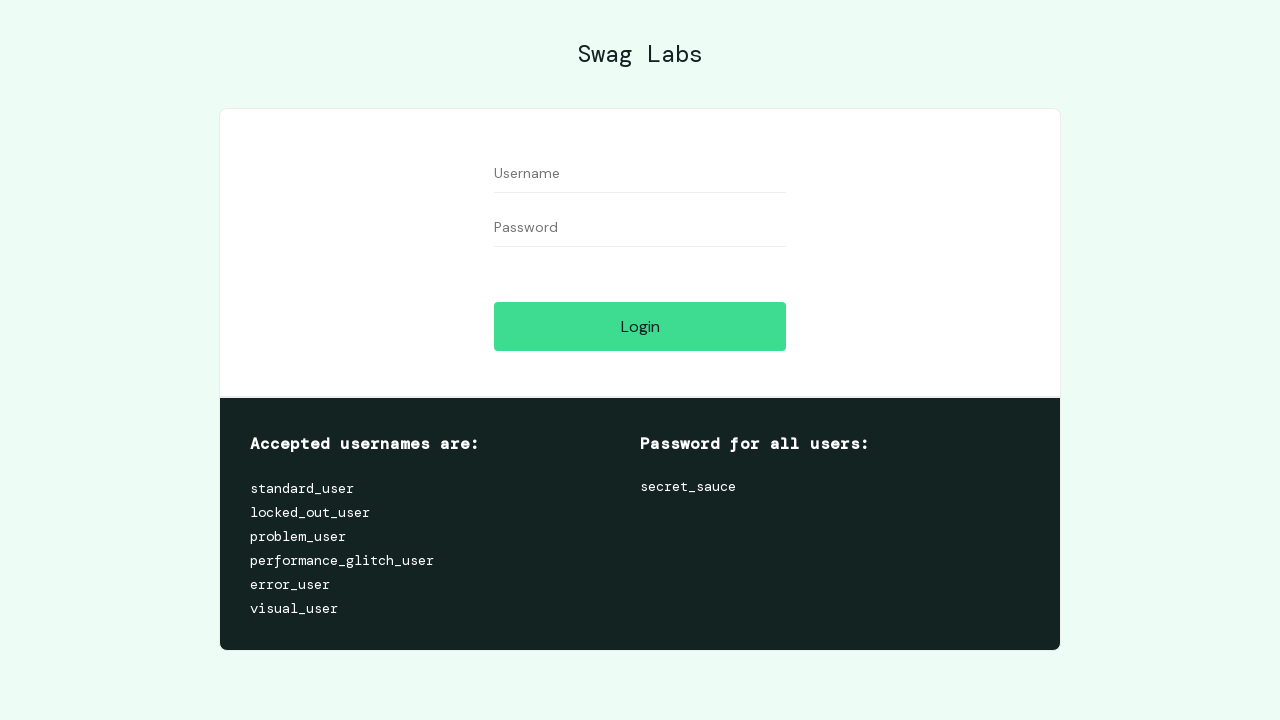

Filled username field with 'standard_user' on //INPUT[@id='user-name']
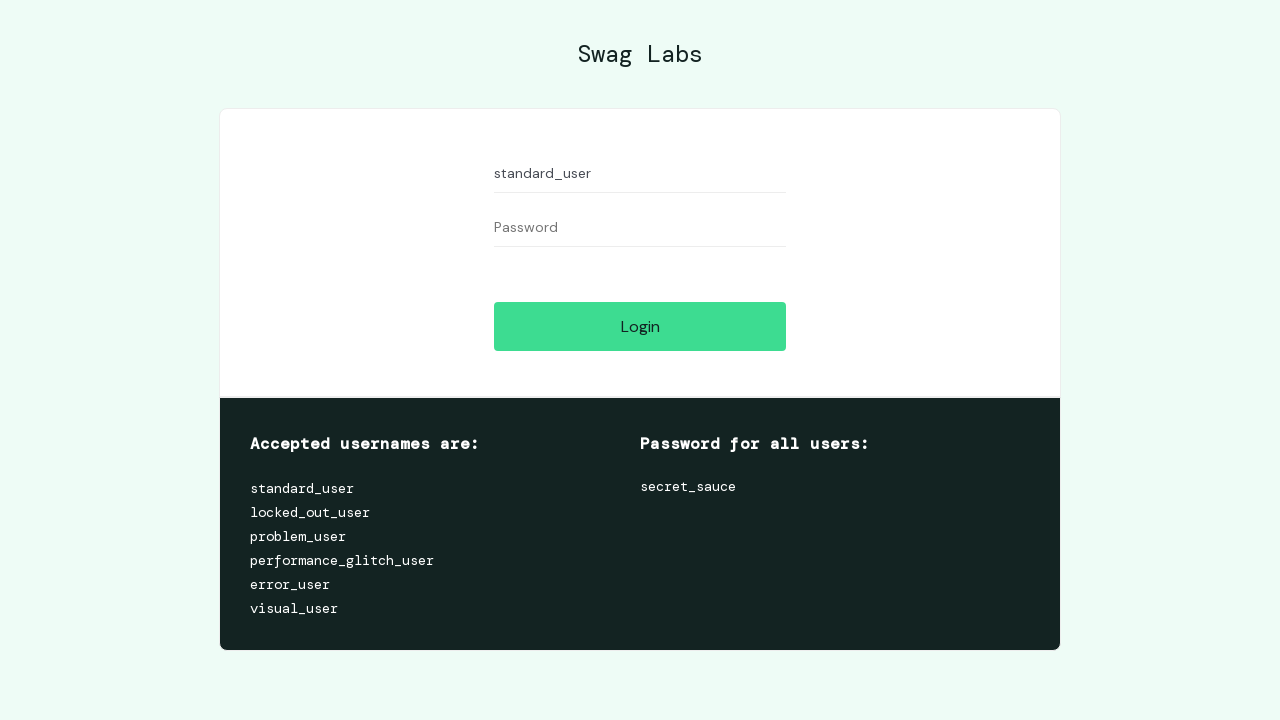

Filled password field with 'admin123' on //INPUT[@id='password']
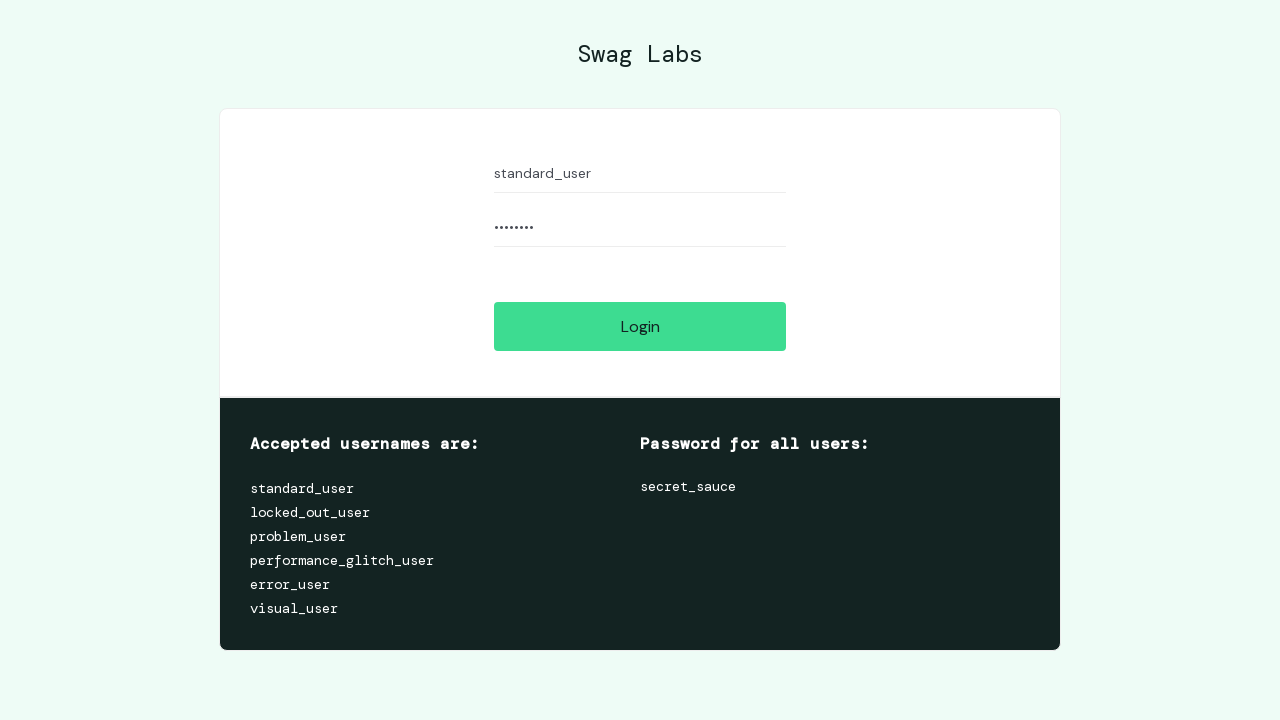

Clicked login button at (640, 326) on xpath=//INPUT[@id='login-button']
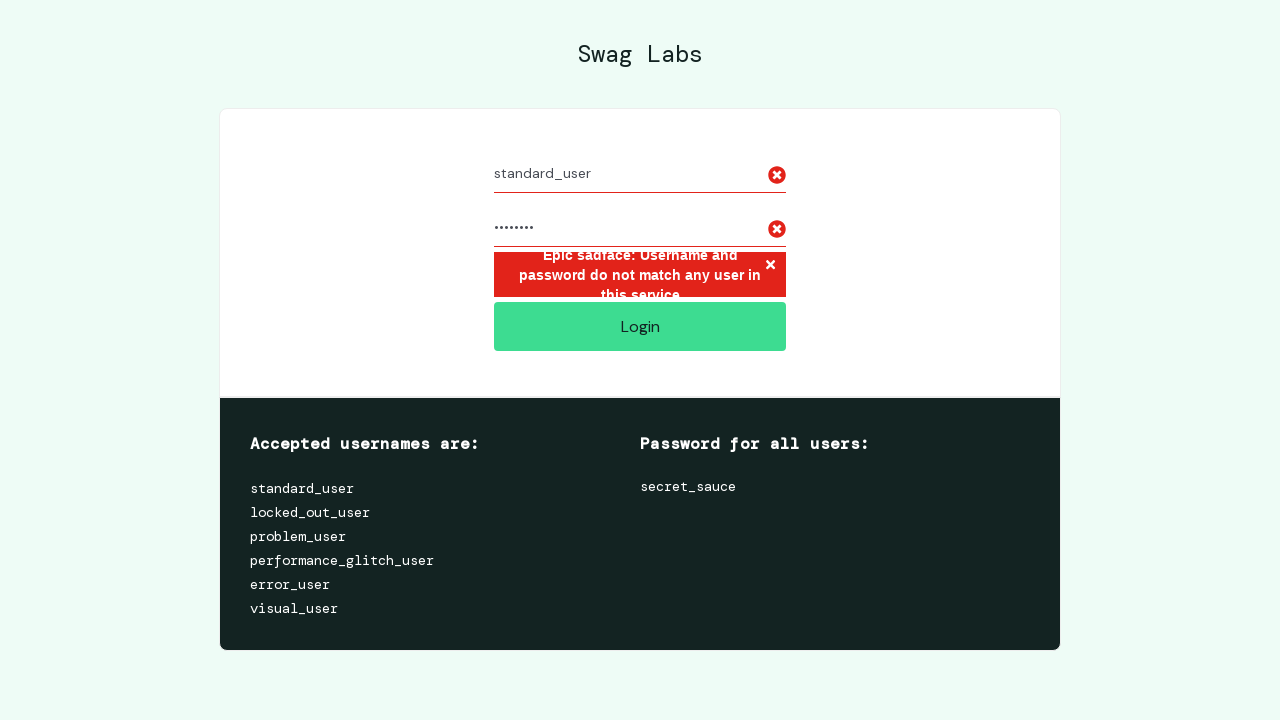

Credentials mismatch error message appeared
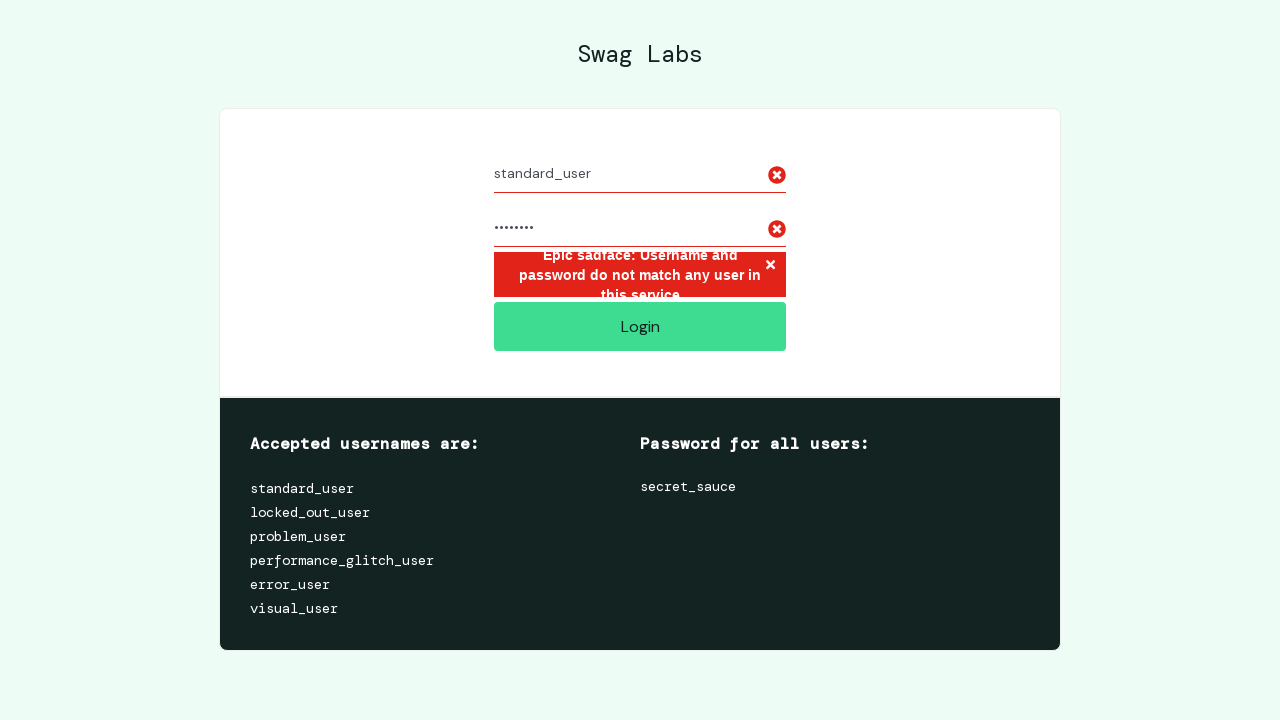

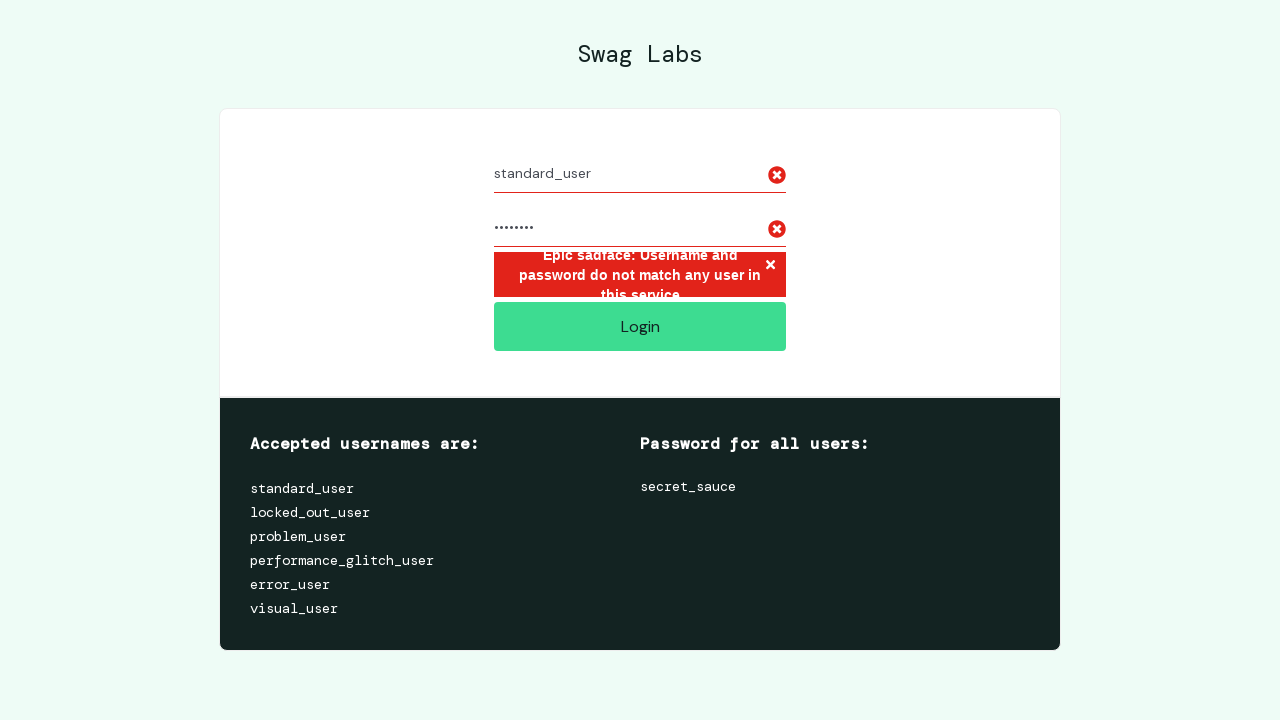